Navigates to cart, clicks Place Order, fills in customer and payment details, and completes the purchase

Starting URL: https://www.demoblaze.com/

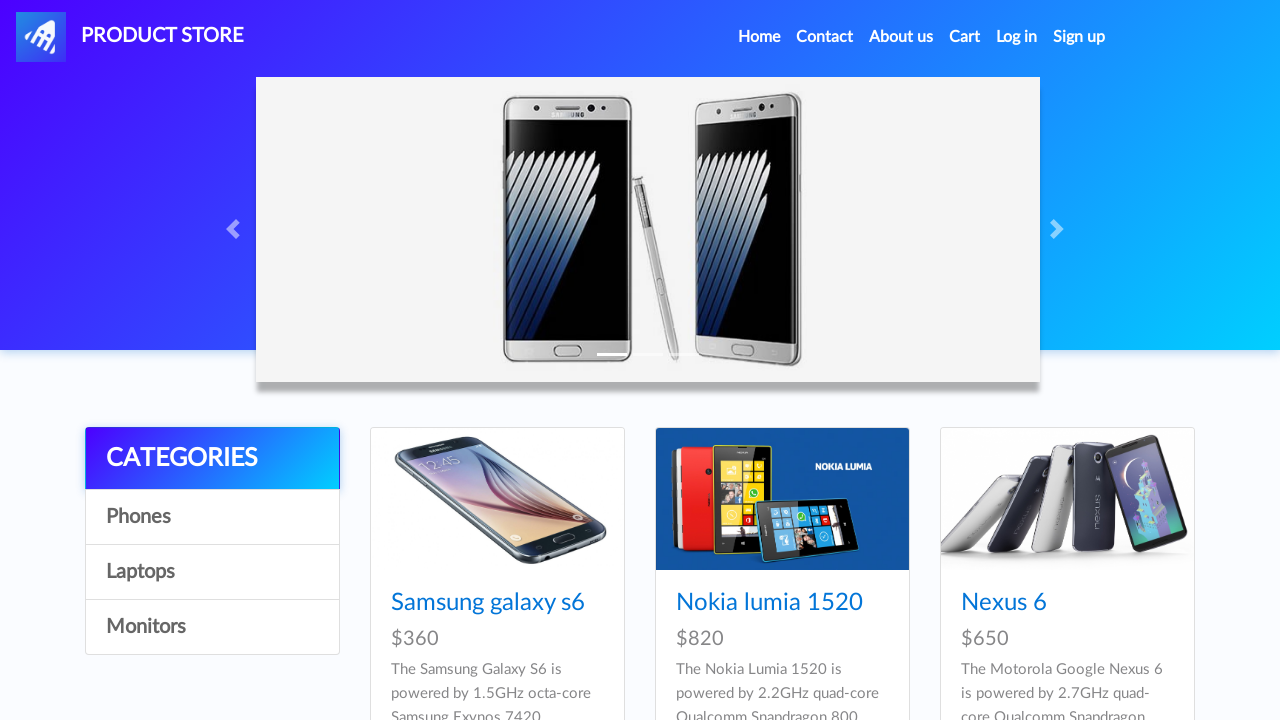

Clicked Cart link to navigate to shopping cart at (965, 37) on xpath=//a[text()='Cart']
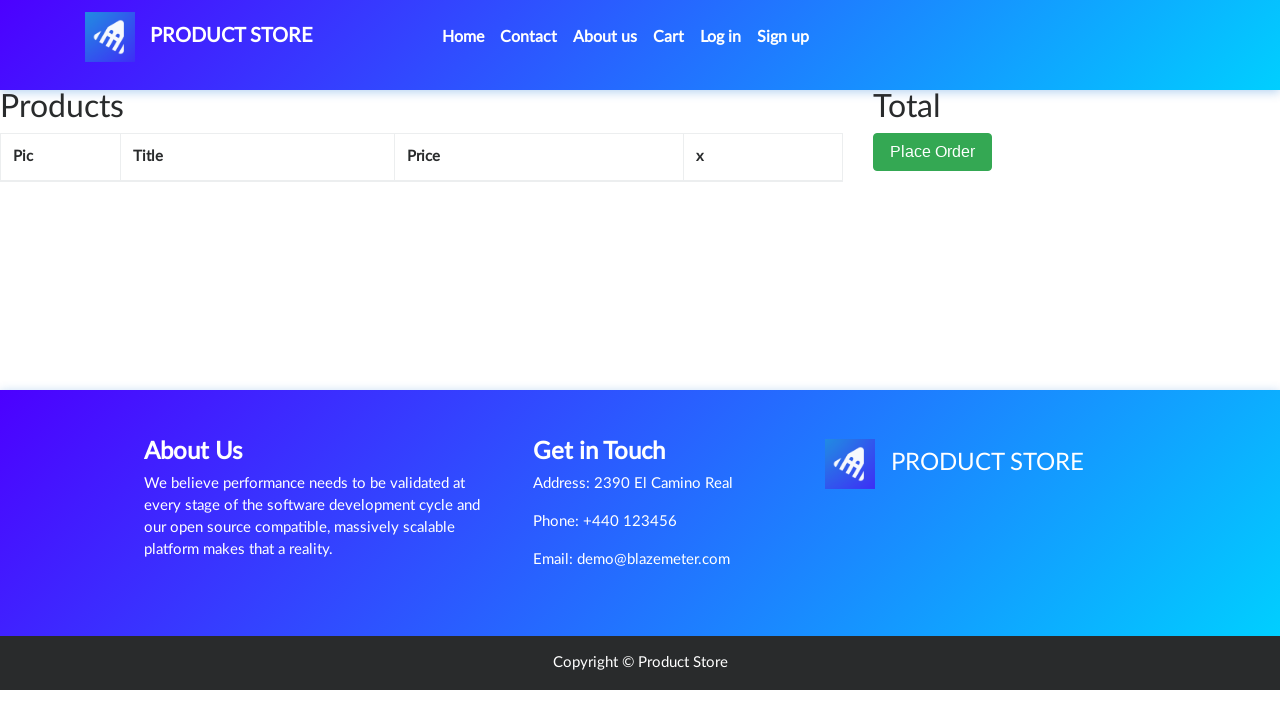

Place Order button appeared on cart page
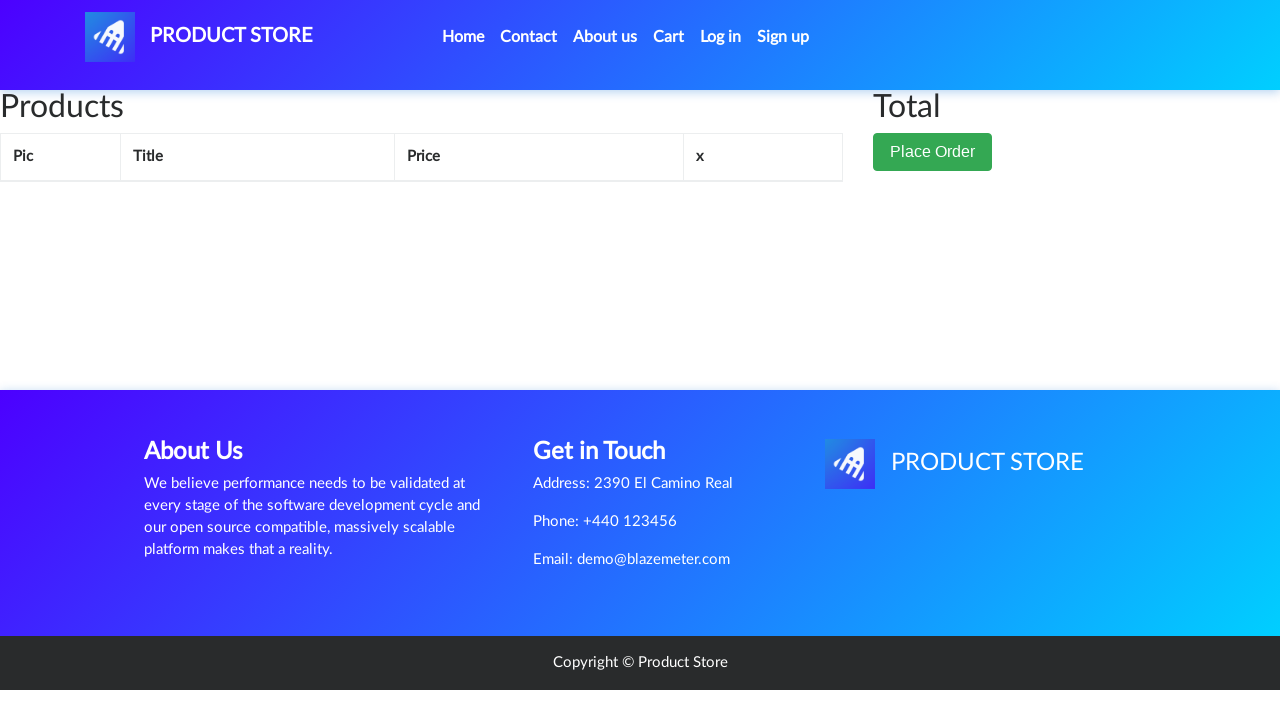

Clicked Place Order button to open order form at (933, 152) on xpath=//button[text()='Place Order']
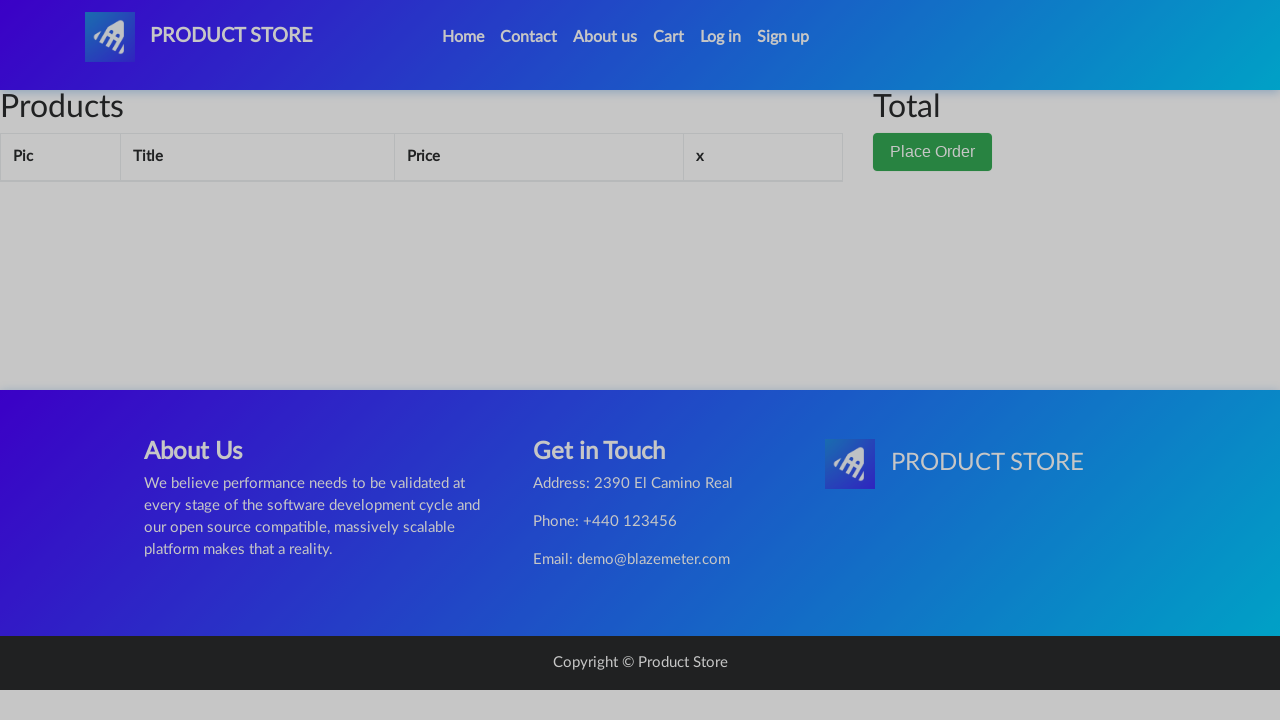

Order form loaded with customer details fields
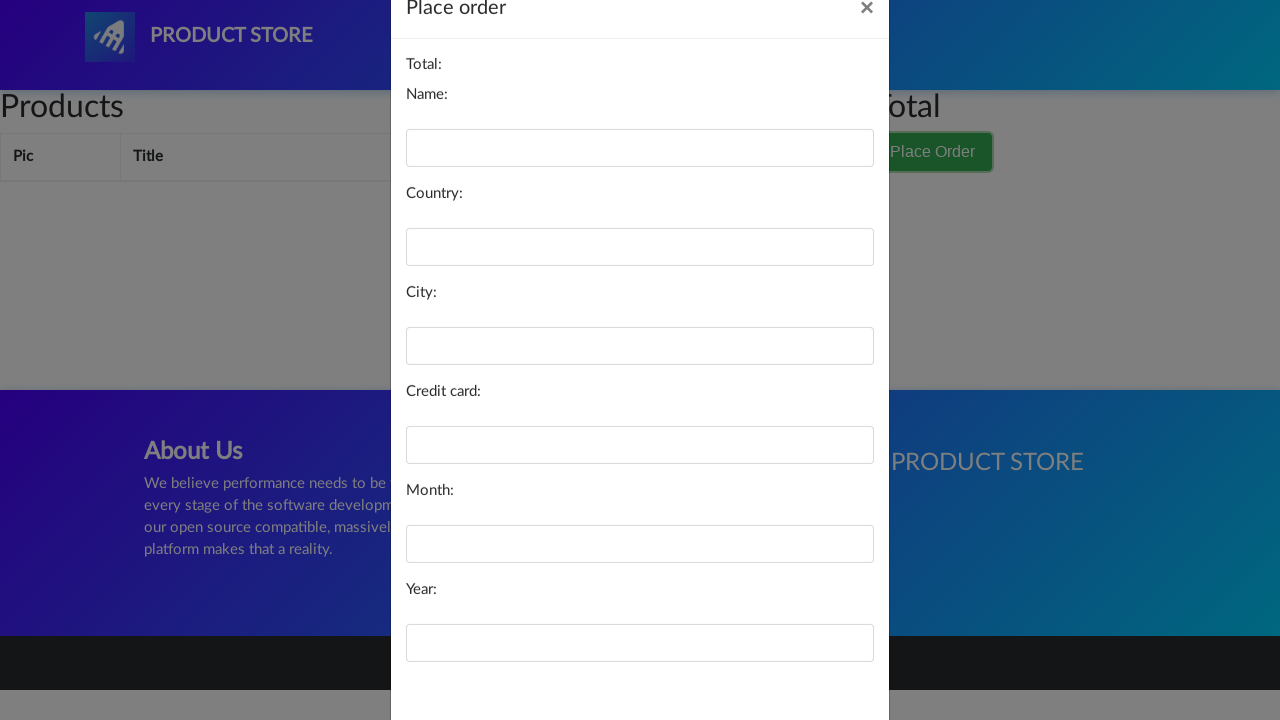

Filled customer name field with 'Michael Johnson' on input#name
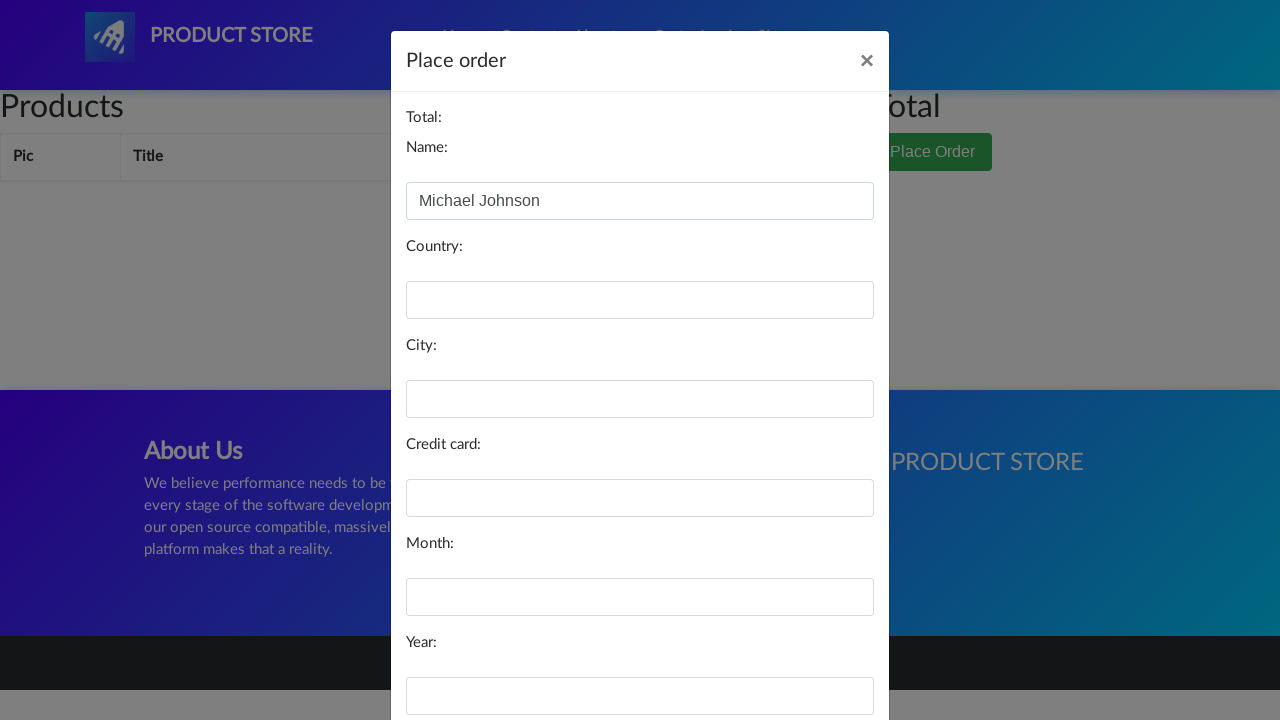

Filled country field with 'United States' on input#country
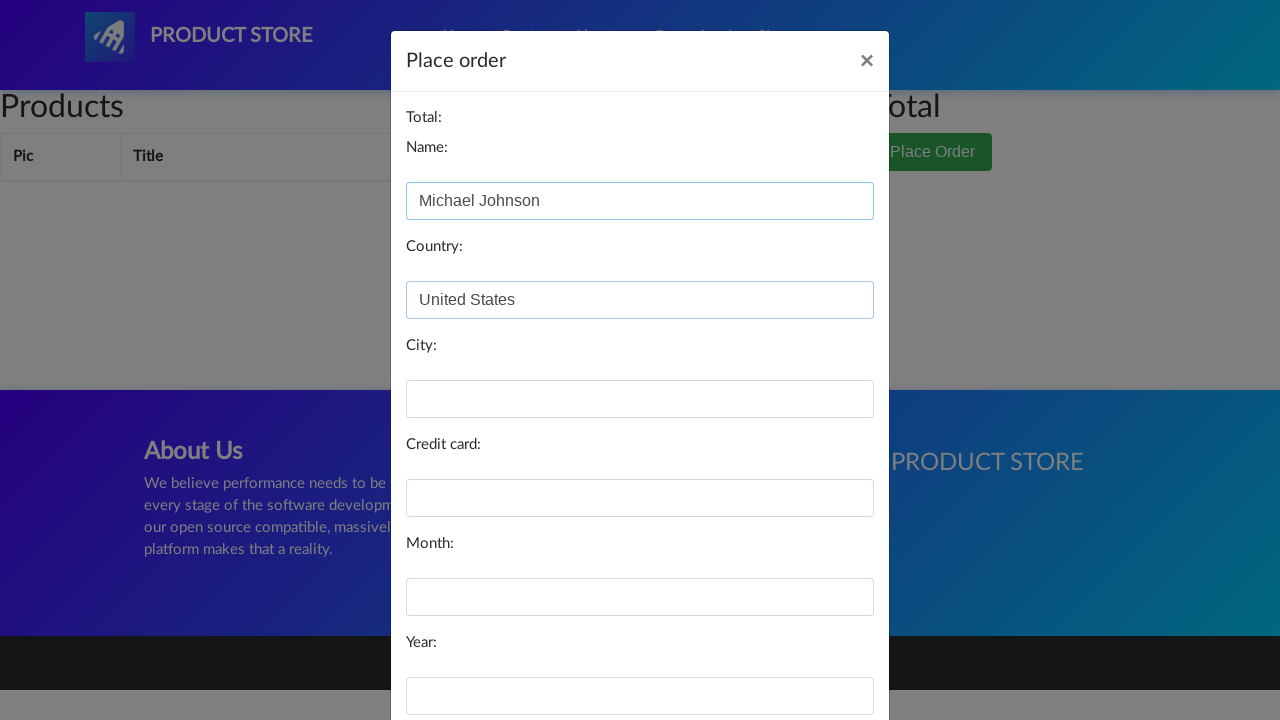

Filled city field with 'New York' on input#city
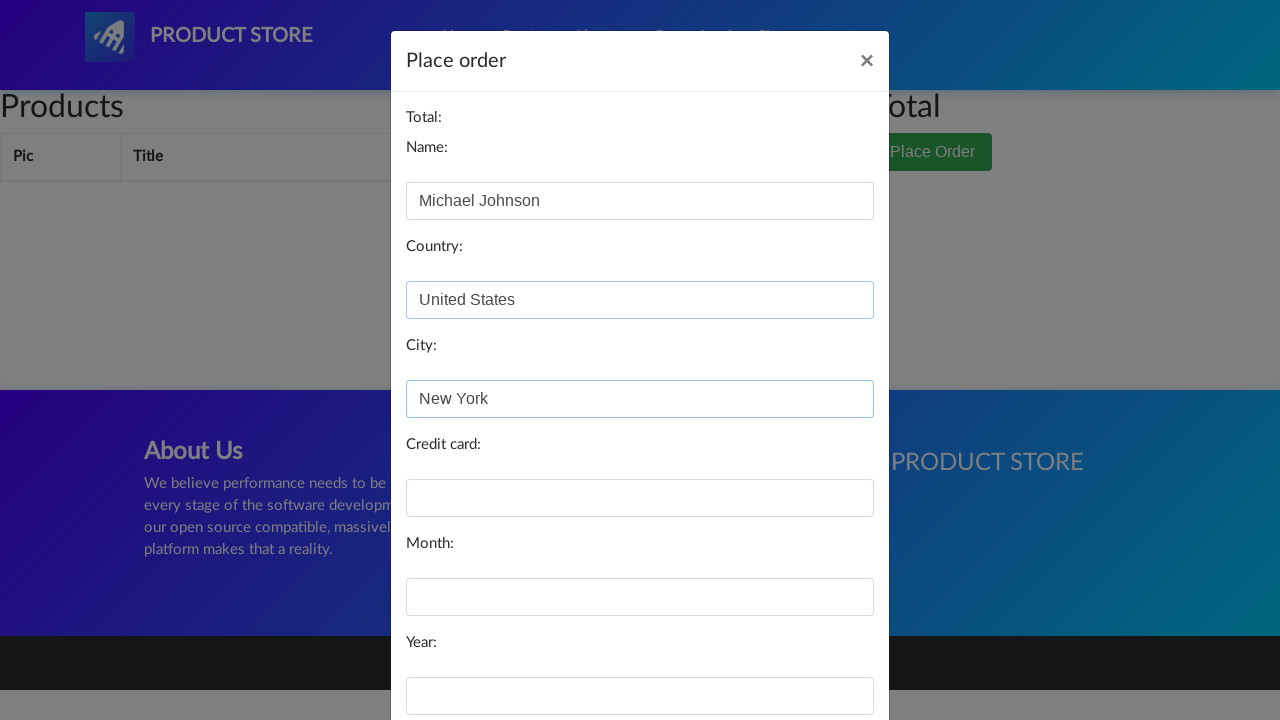

Filled credit card field with test card number on input#card
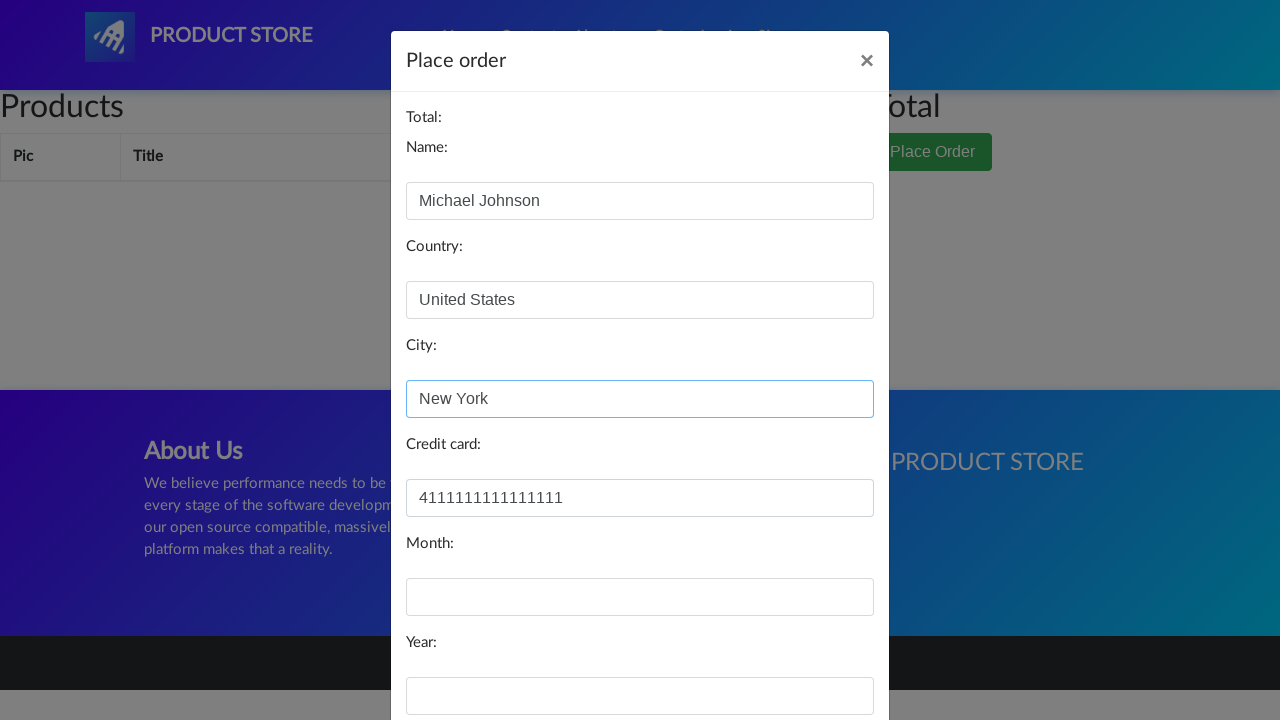

Filled card expiration month with '12' on input#month
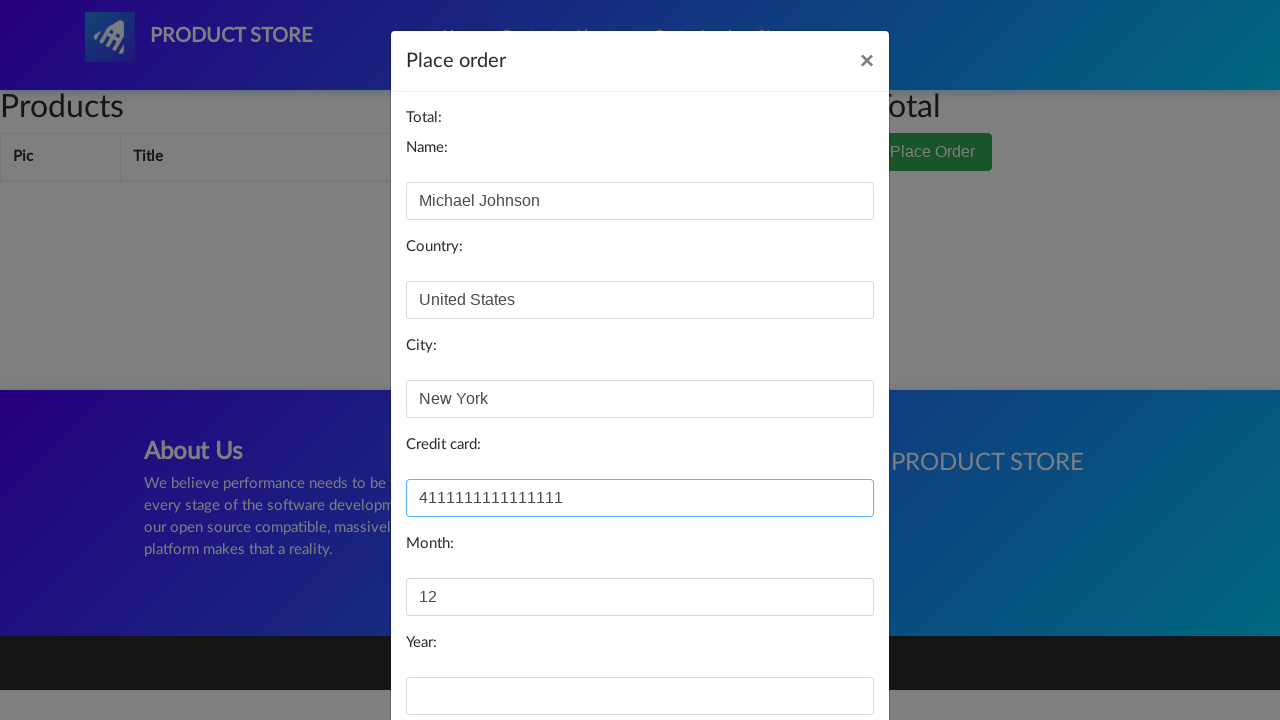

Filled card expiration year with '2025' on input#year
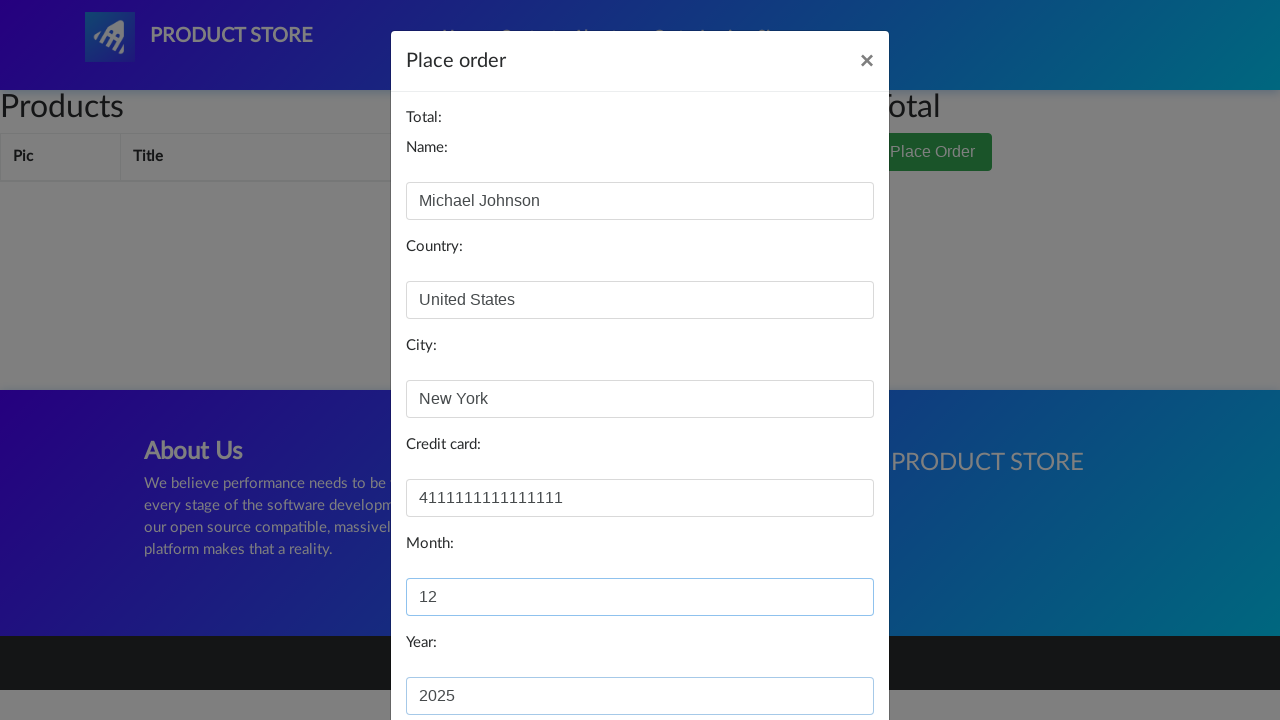

Clicked Purchase button to complete order at (823, 655) on xpath=//button[text()='Purchase']
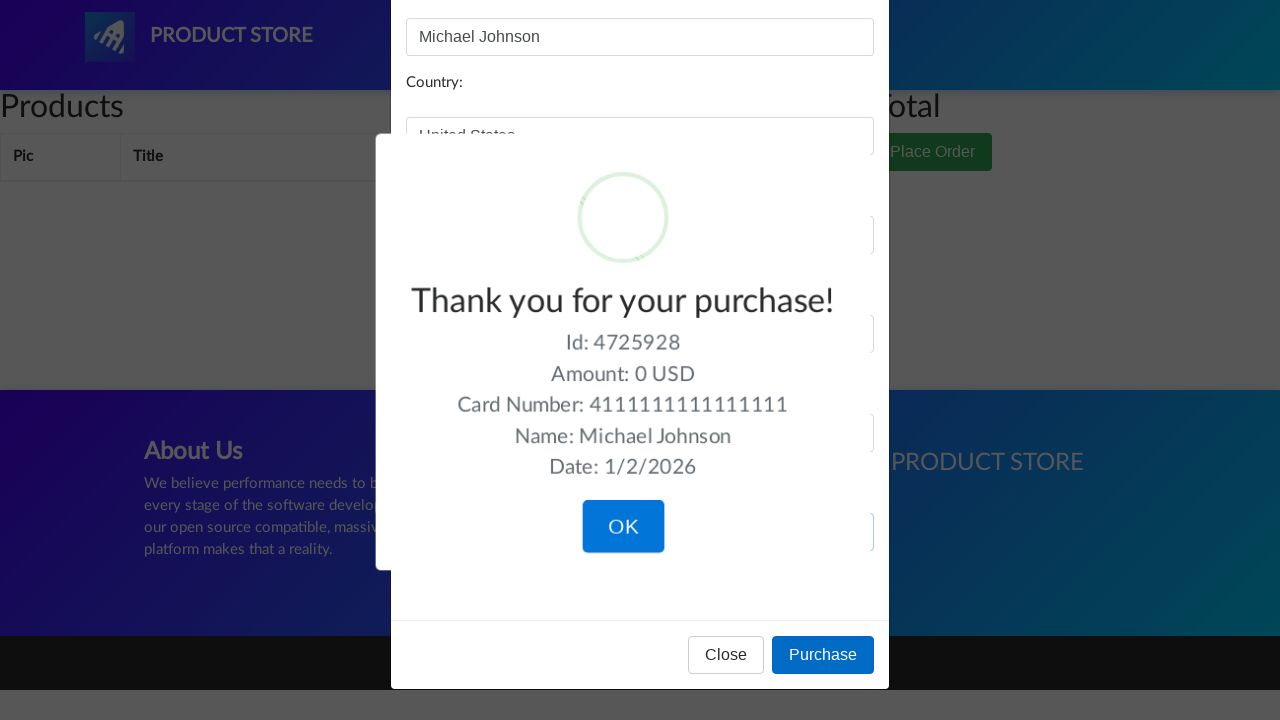

Order confirmation message appeared successfully
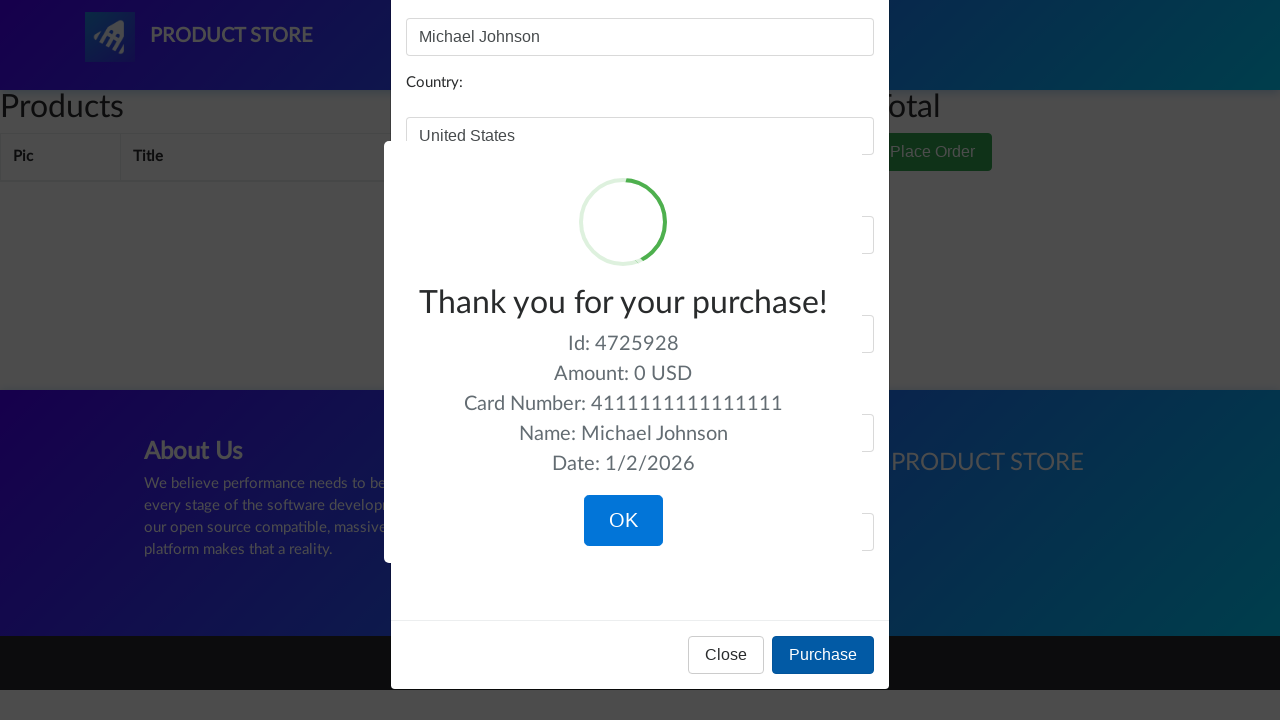

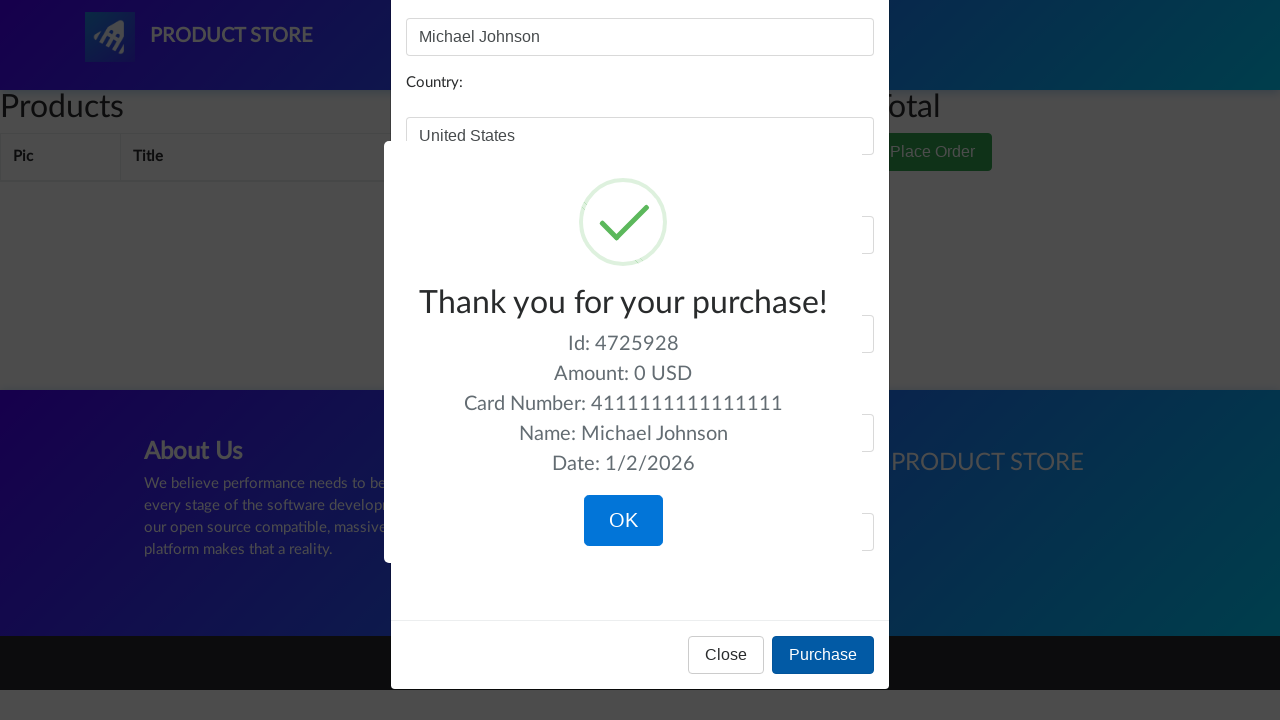